Tests dropdown selection by selecting an option and verifying it becomes selected

Starting URL: https://the-internet.herokuapp.com/

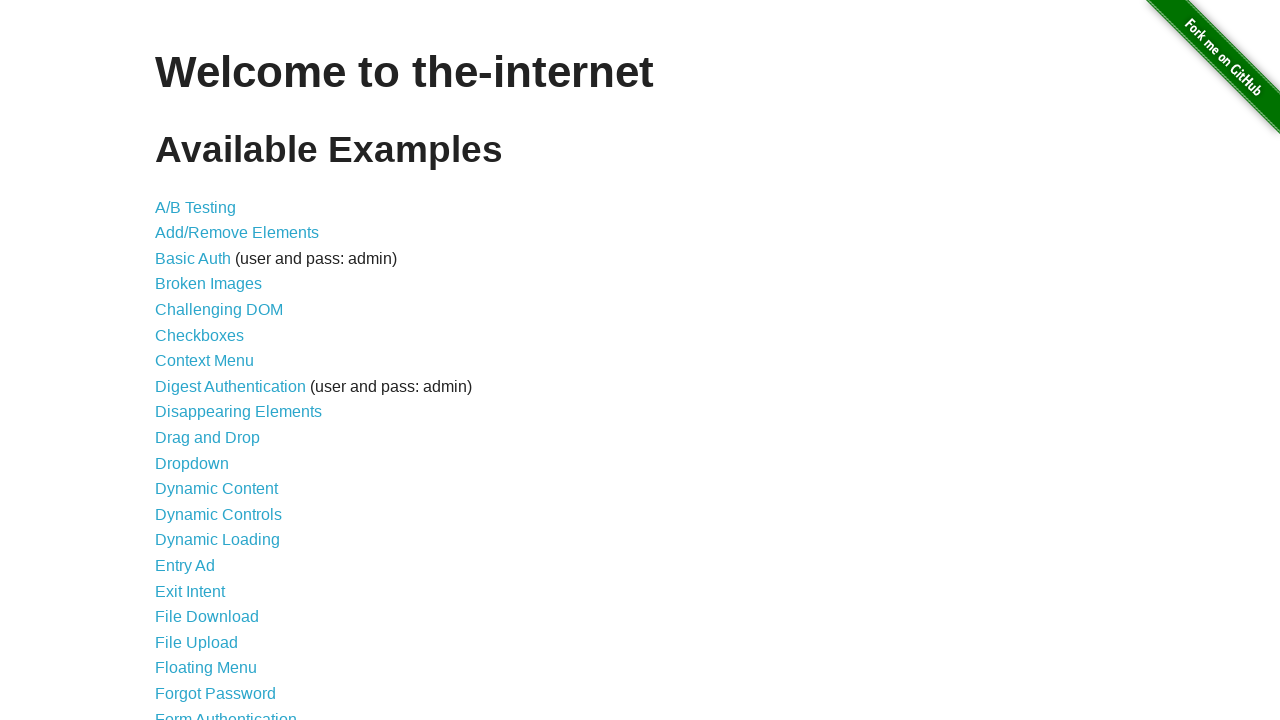

Navigated to the-internet.herokuapp.com homepage
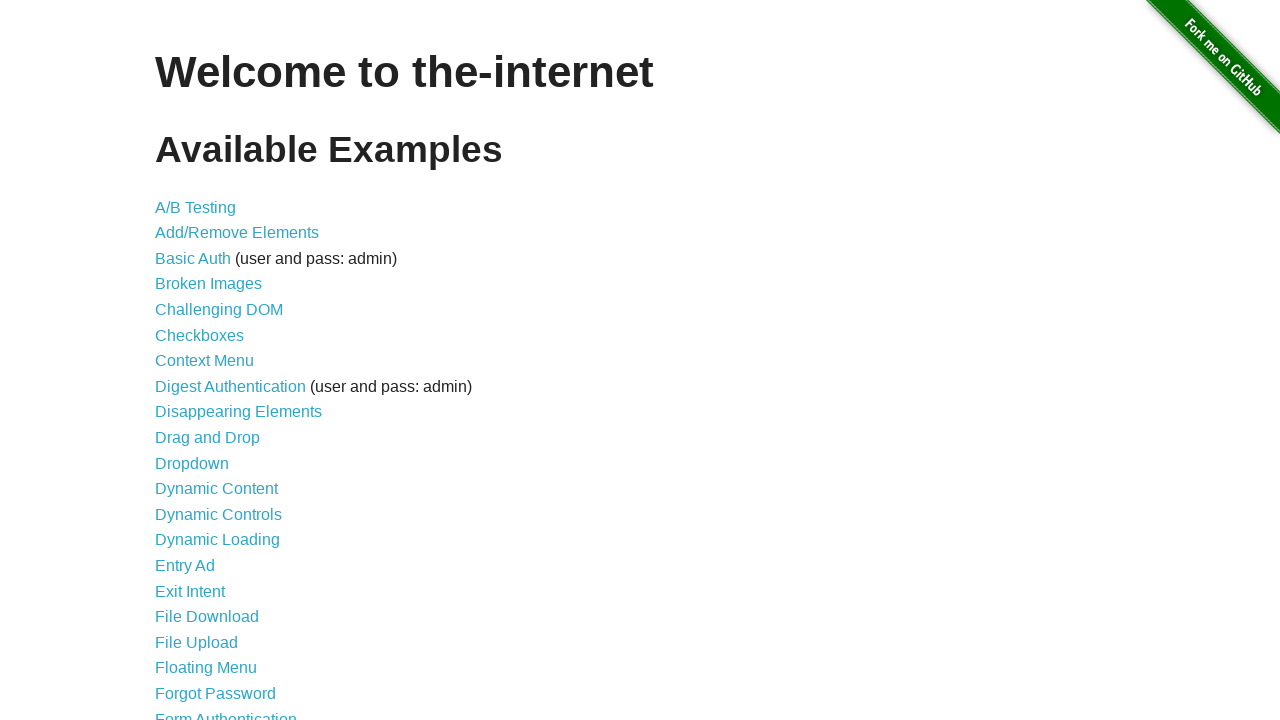

Clicked on Dropdown link at (192, 463) on text=Dropdown
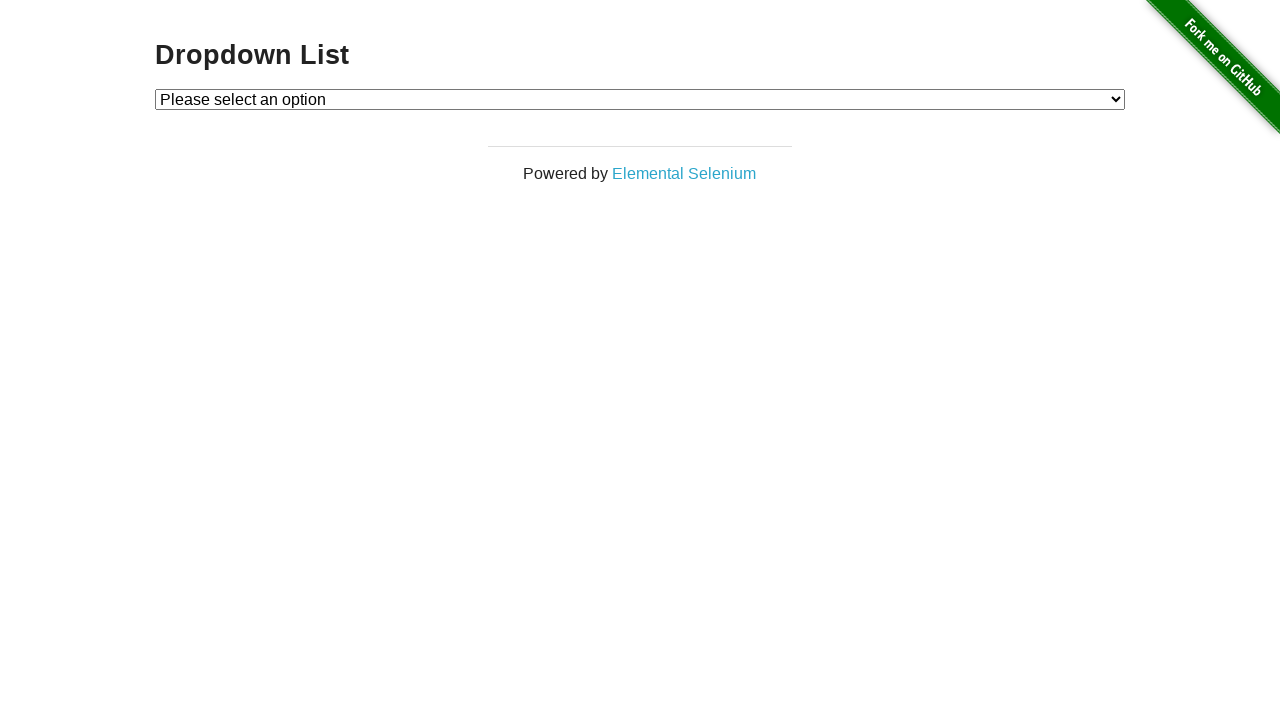

Selected Option 2 from dropdown on #dropdown
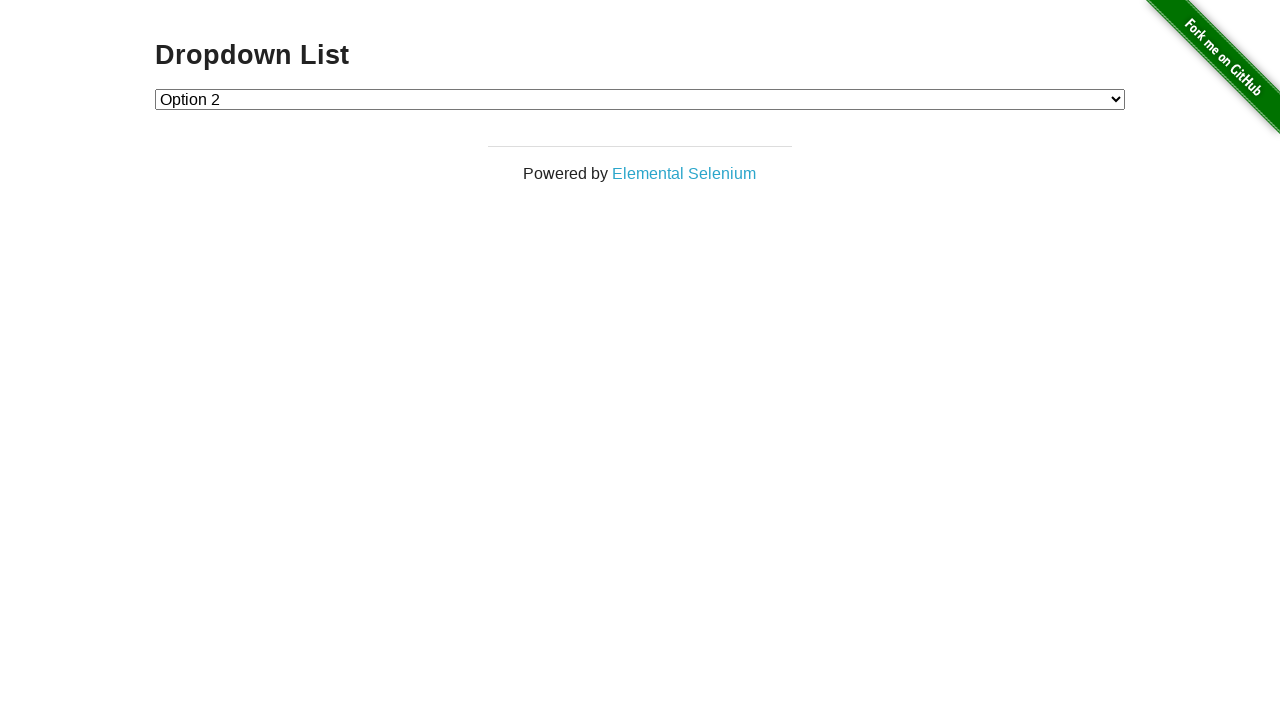

Verified that Option 2 is selected
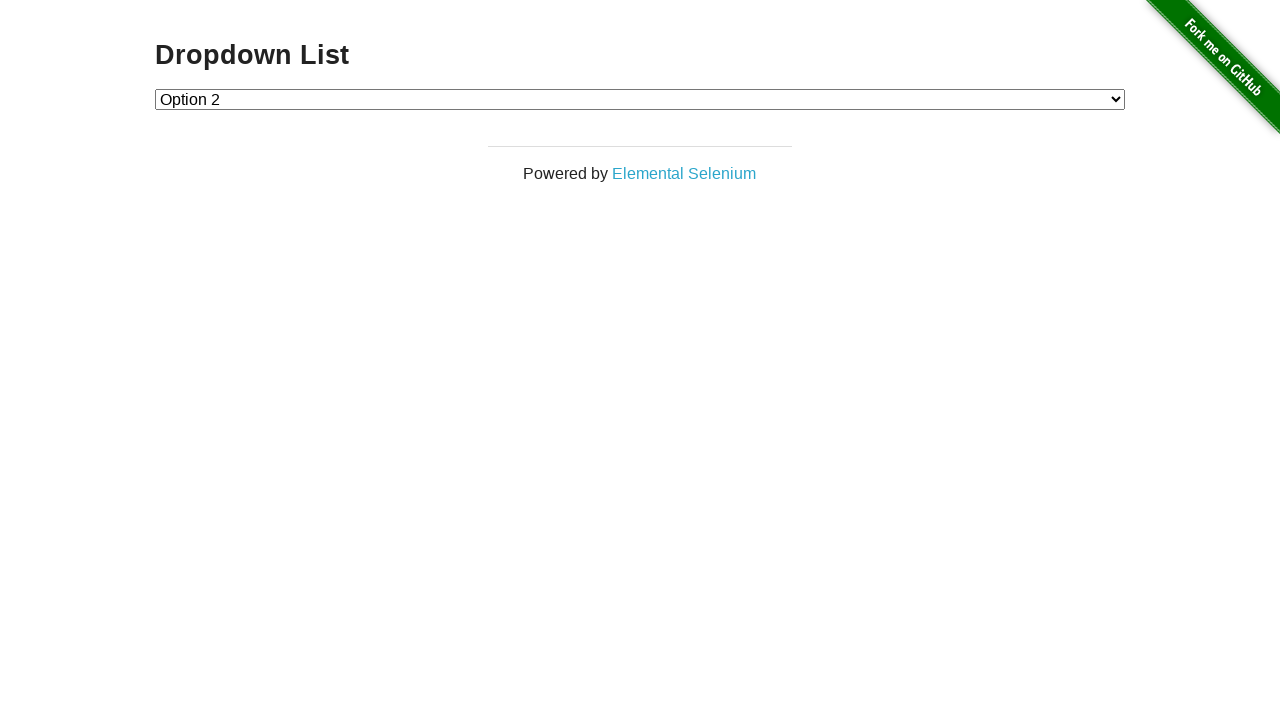

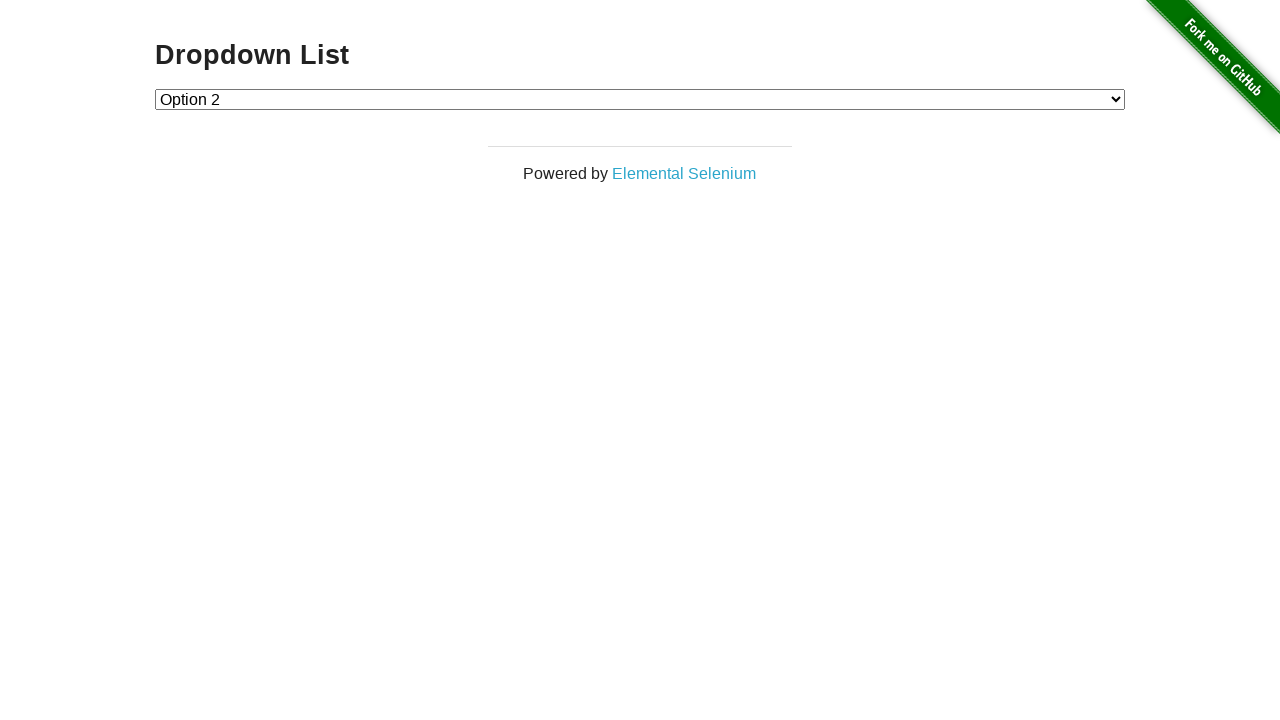